Tests right-click context menu functionality, hovers over Quit option and handles alert dialog

Starting URL: http://swisnl.github.io/jQuery-contextMenu/demo.html

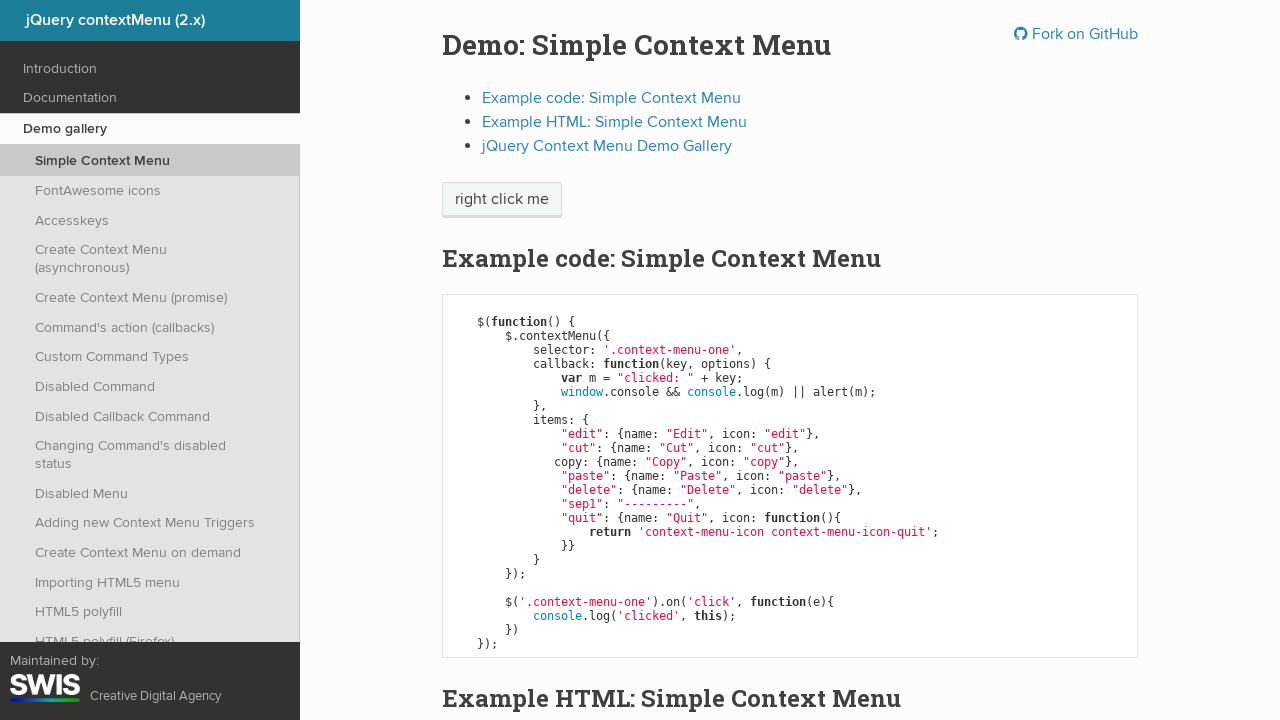

Right-clicked on 'right click me' element to open context menu at (502, 200) on //span[text()='right click me']
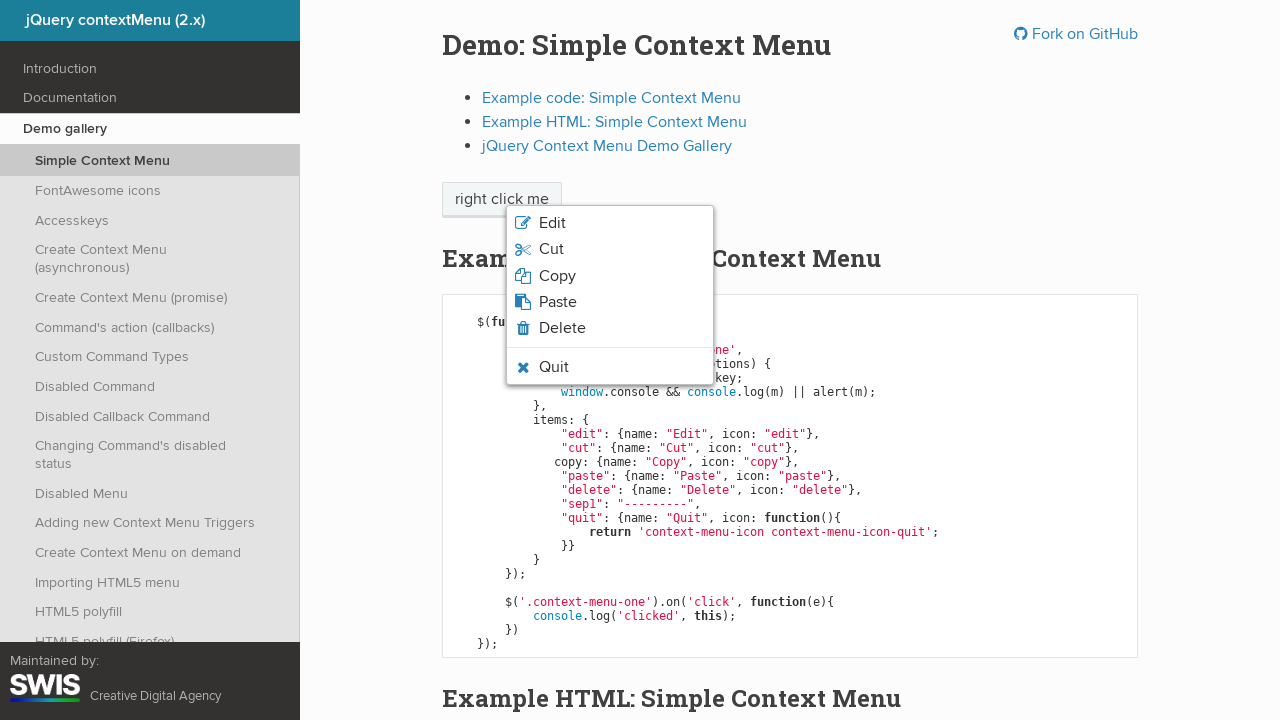

Hovered over 'Quit' option in context menu at (554, 367) on xpath=//span[text()='Quit']
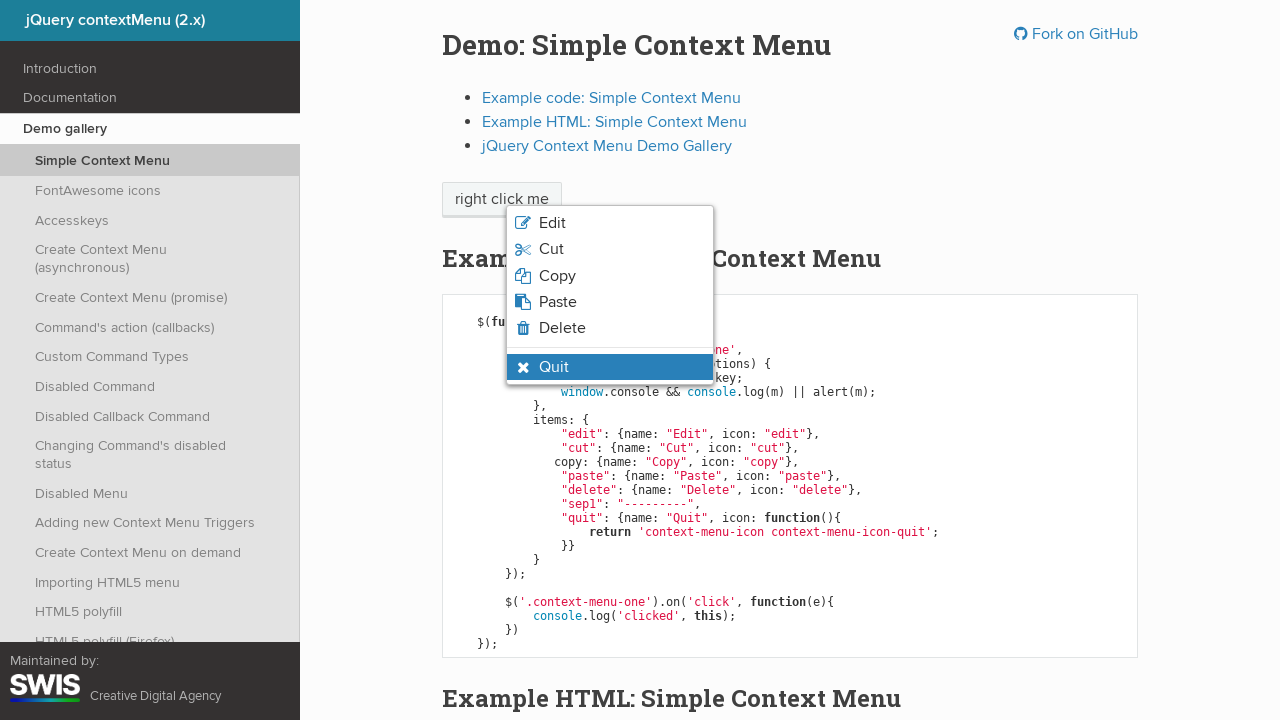

Clicked on 'Quit' option at (554, 367) on xpath=//span[text()='Quit']
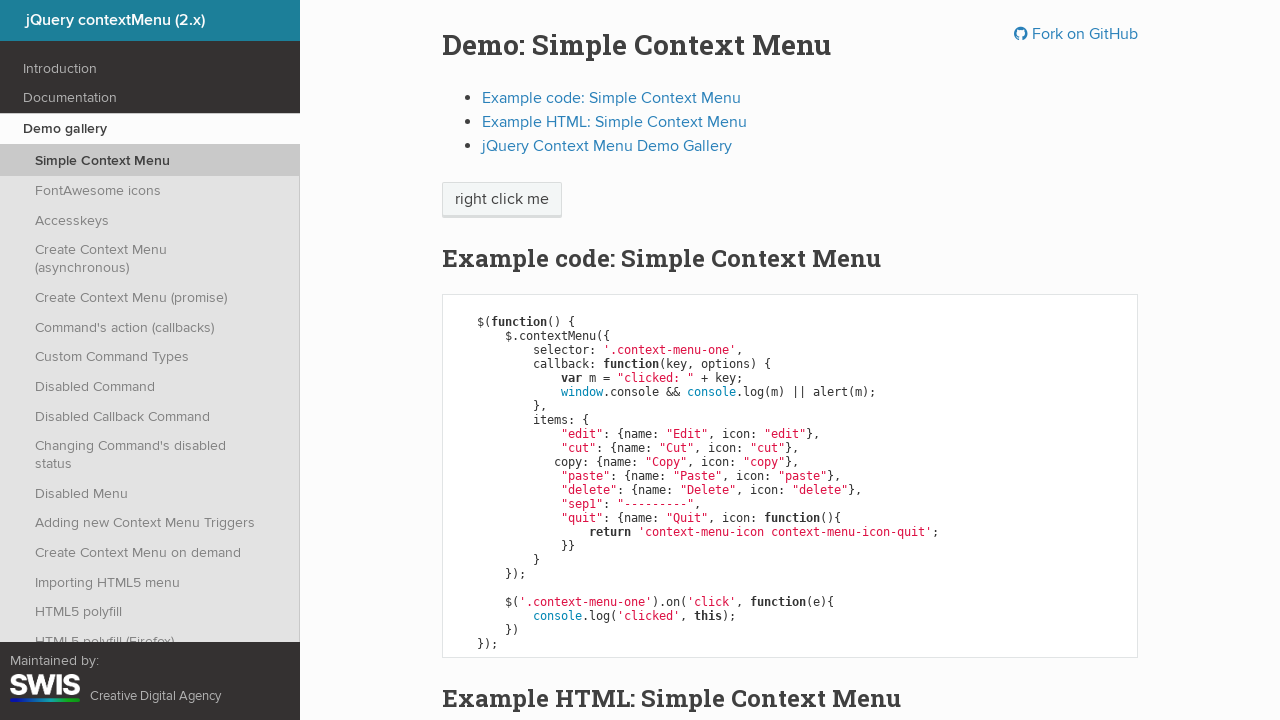

Set up alert dialog handler to accept dialogs
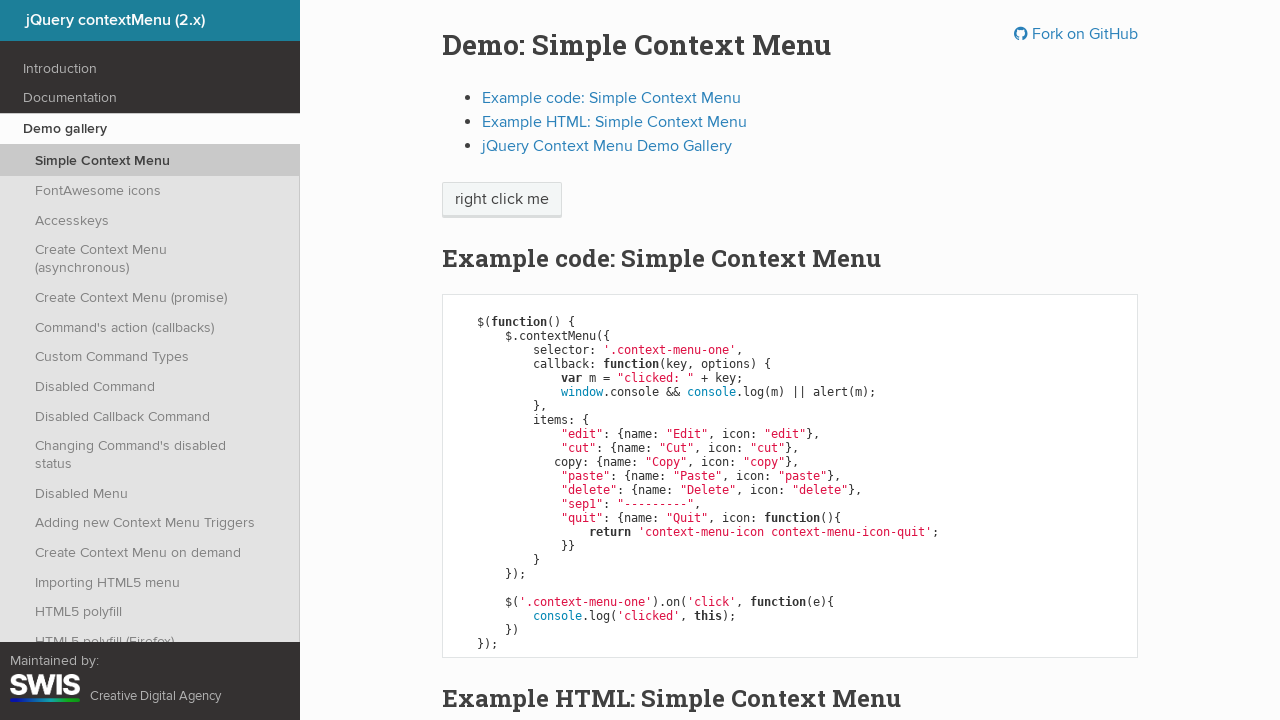

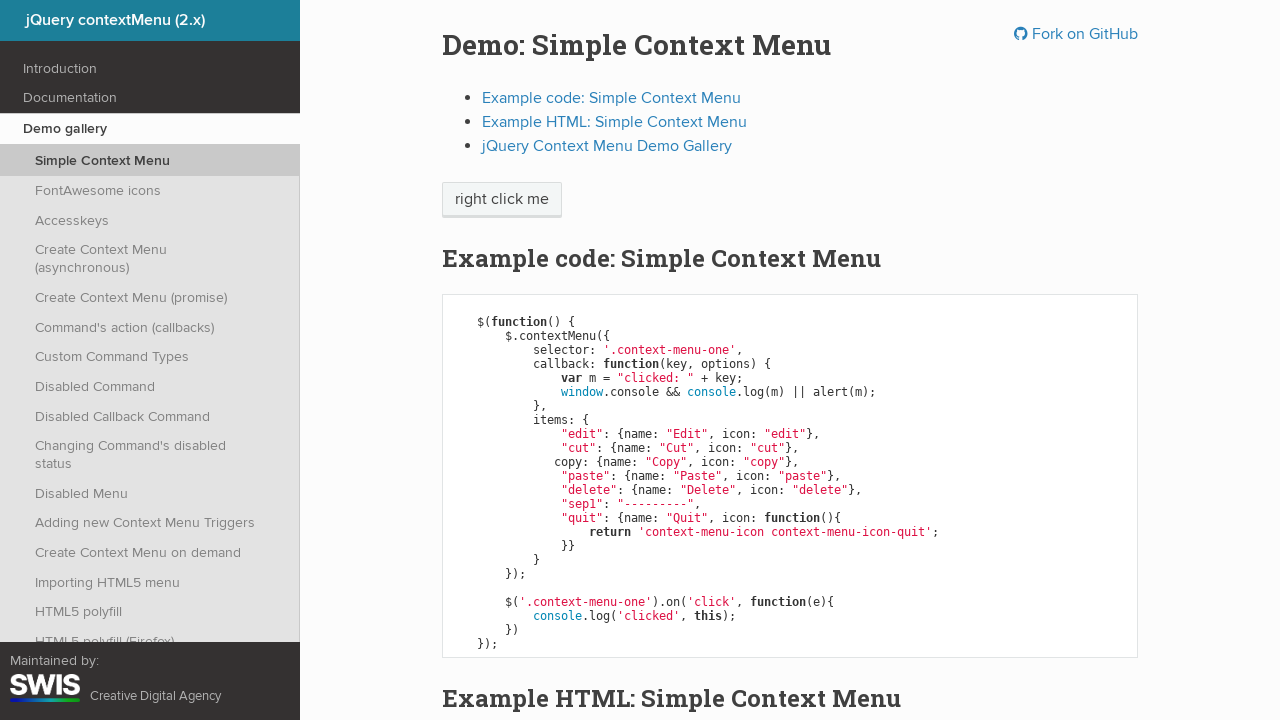